Navigates to Loblaws pantry category page, scrolls down to load more products, and waits for product listings to be visible

Starting URL: https://www.loblaws.ca/food/pantry/c/28006?navid=flyout-L2-Pantry

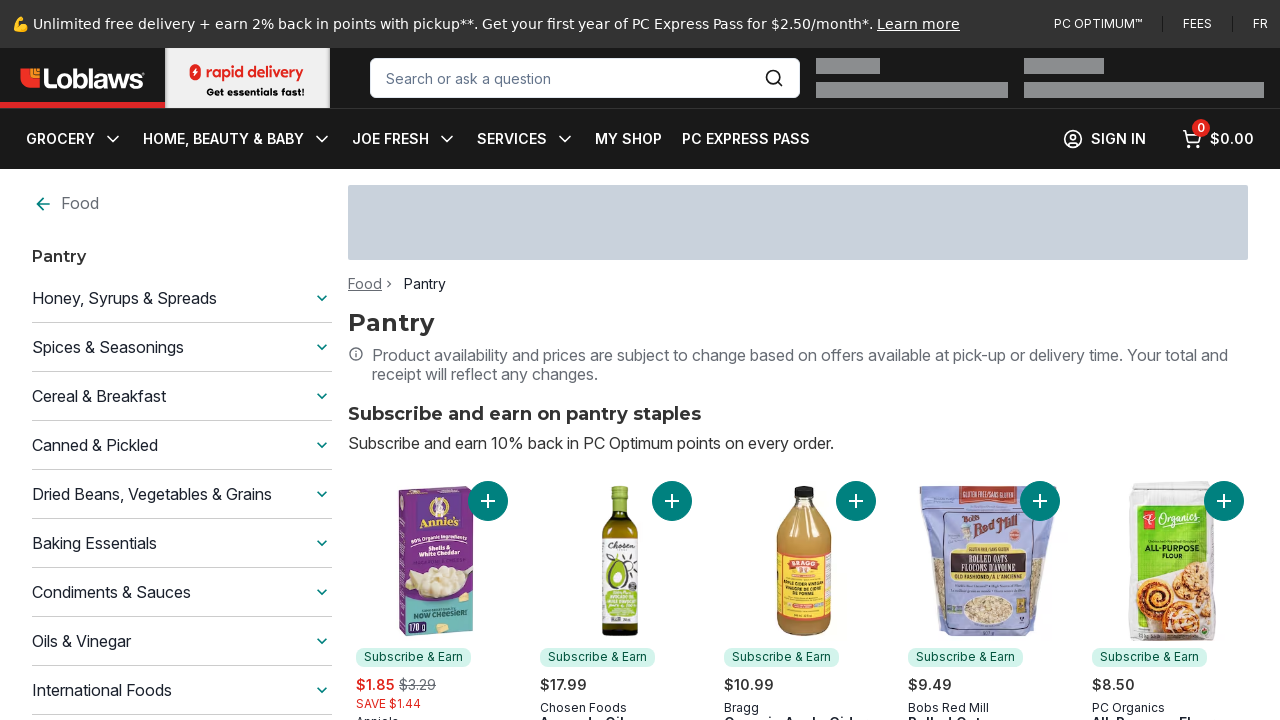

Pressed End key to scroll down and load more products
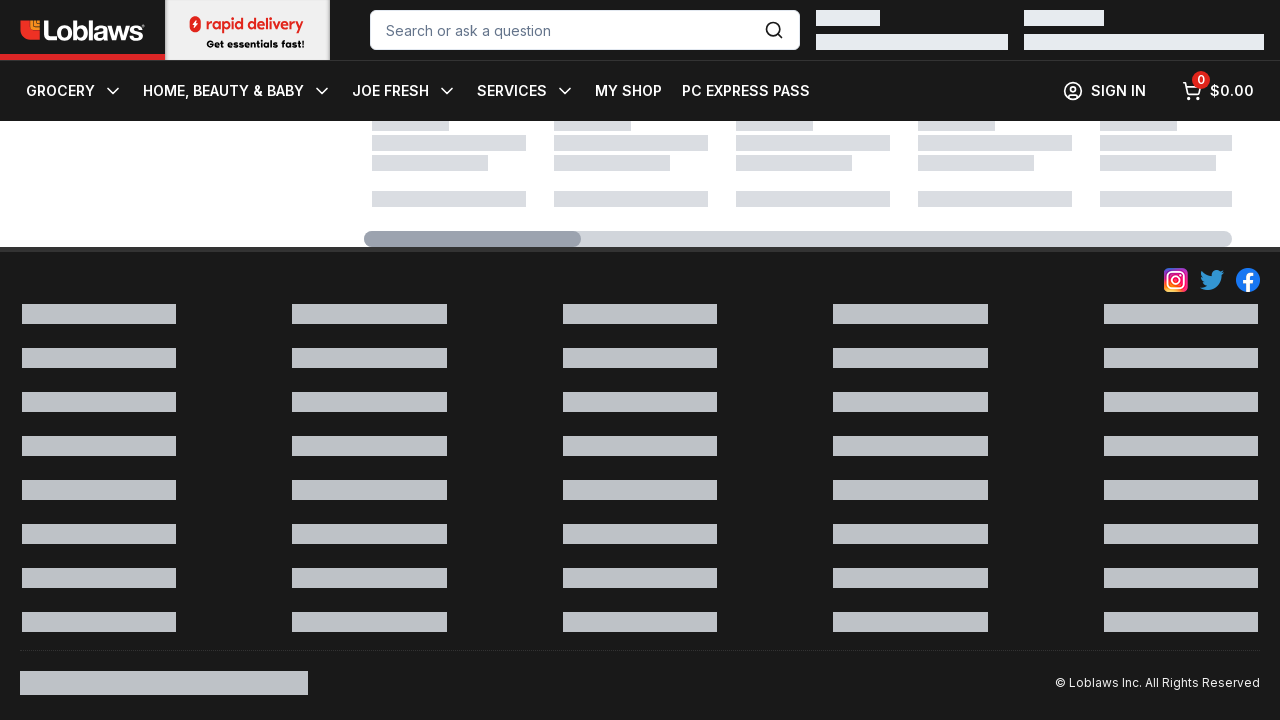

Waited 2 seconds for products to load
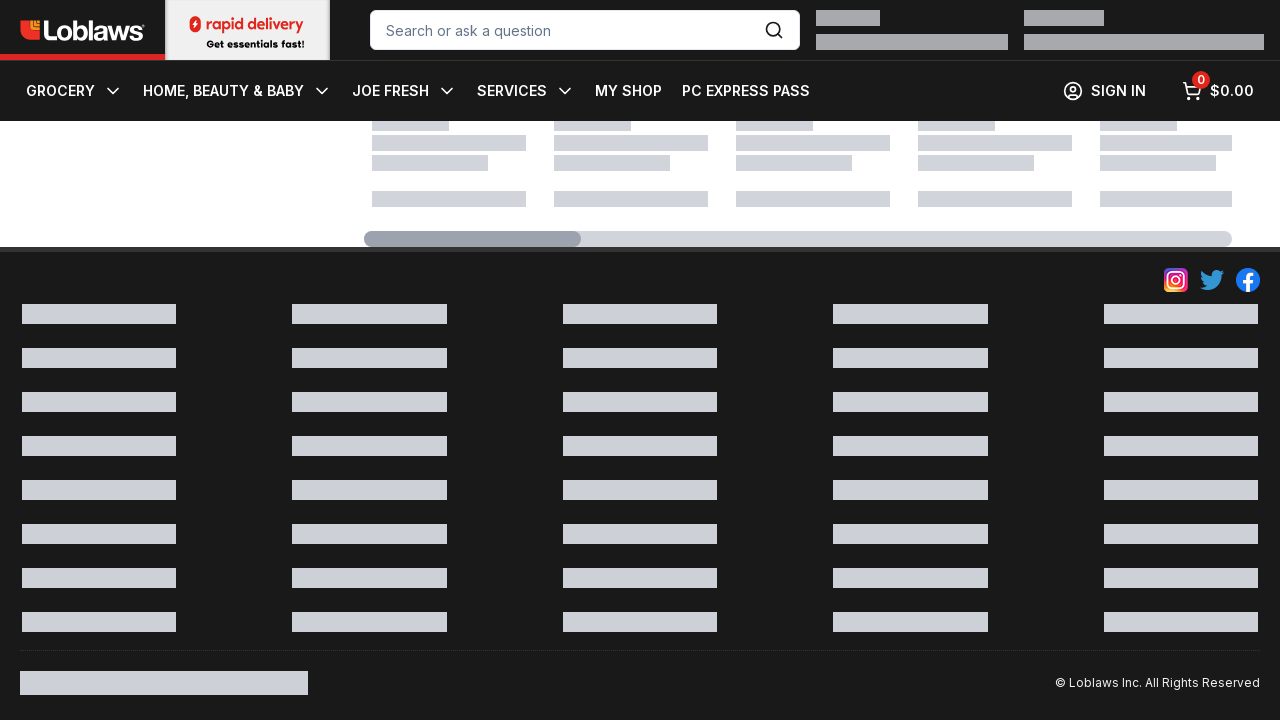

Pressed End key to scroll down and load more products
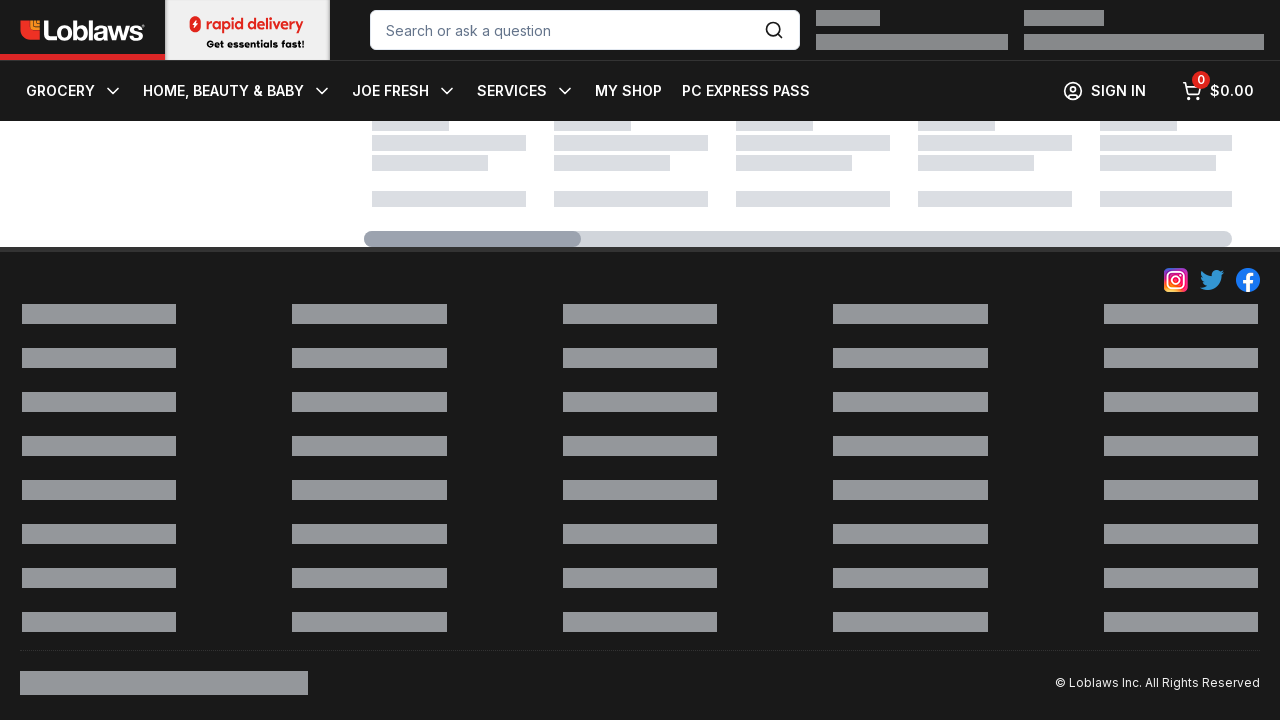

Waited 2 seconds for products to load
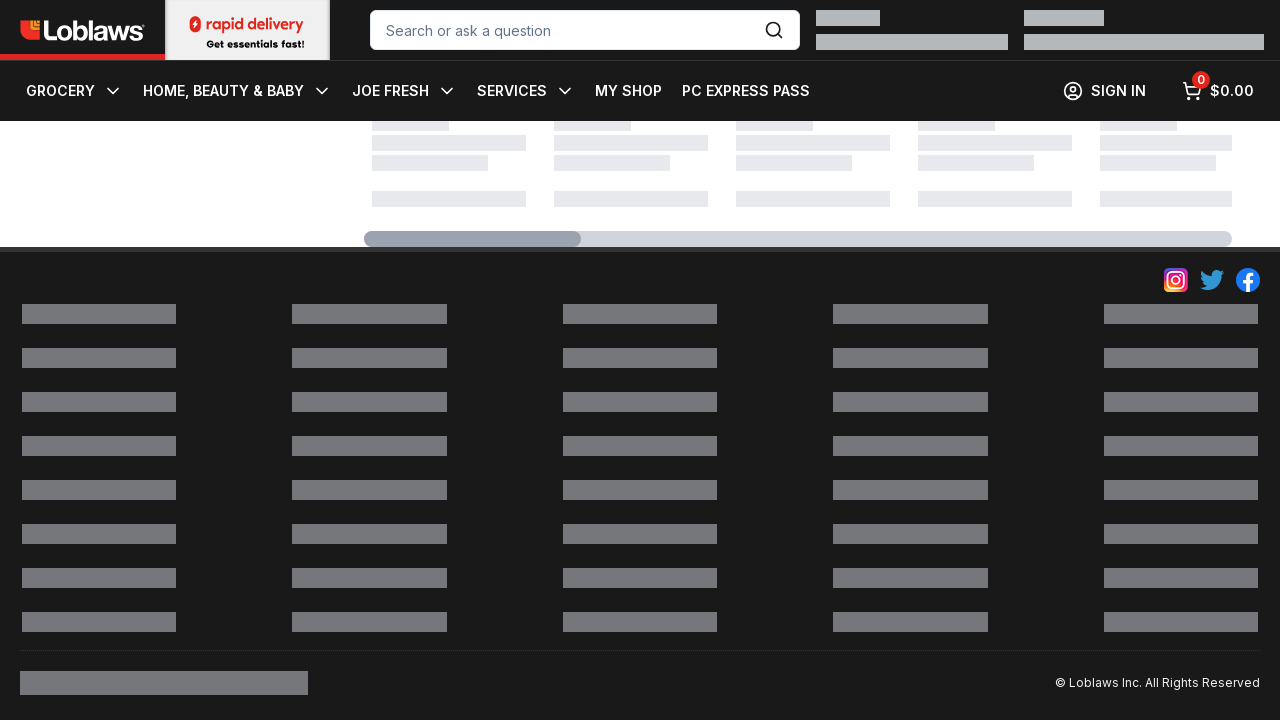

Pressed End key to scroll down and load more products
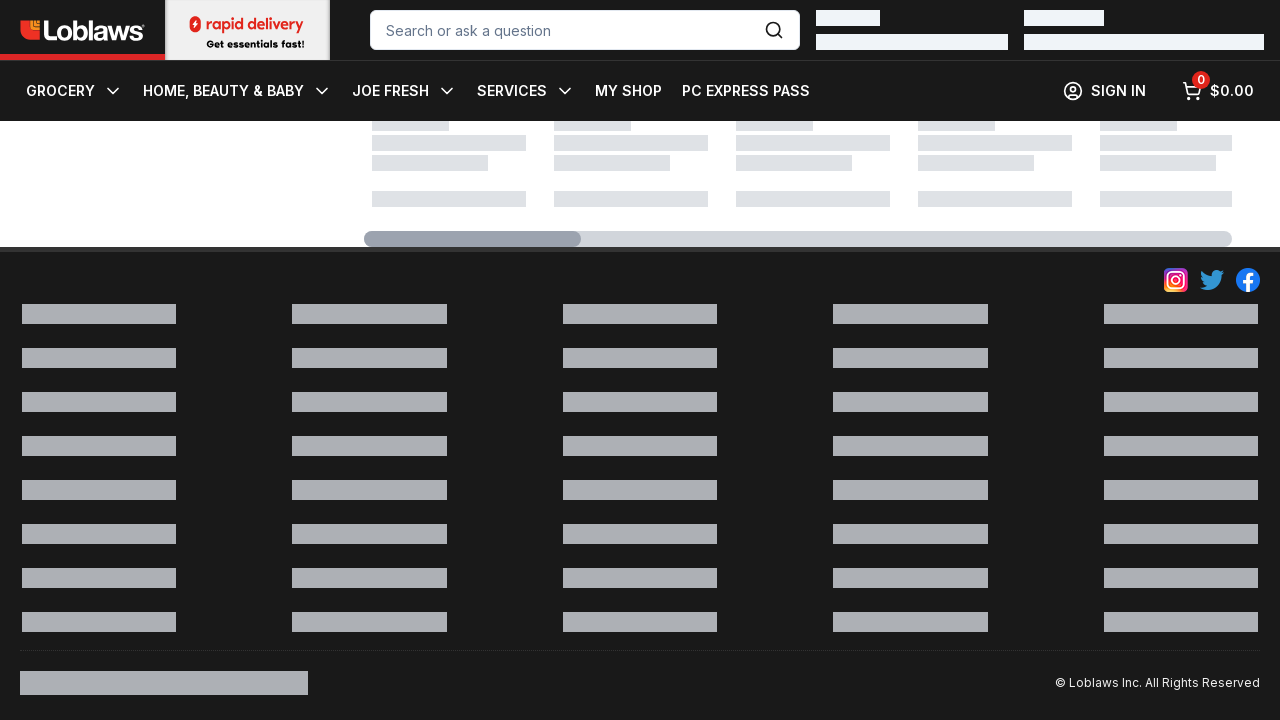

Waited 2 seconds for products to load
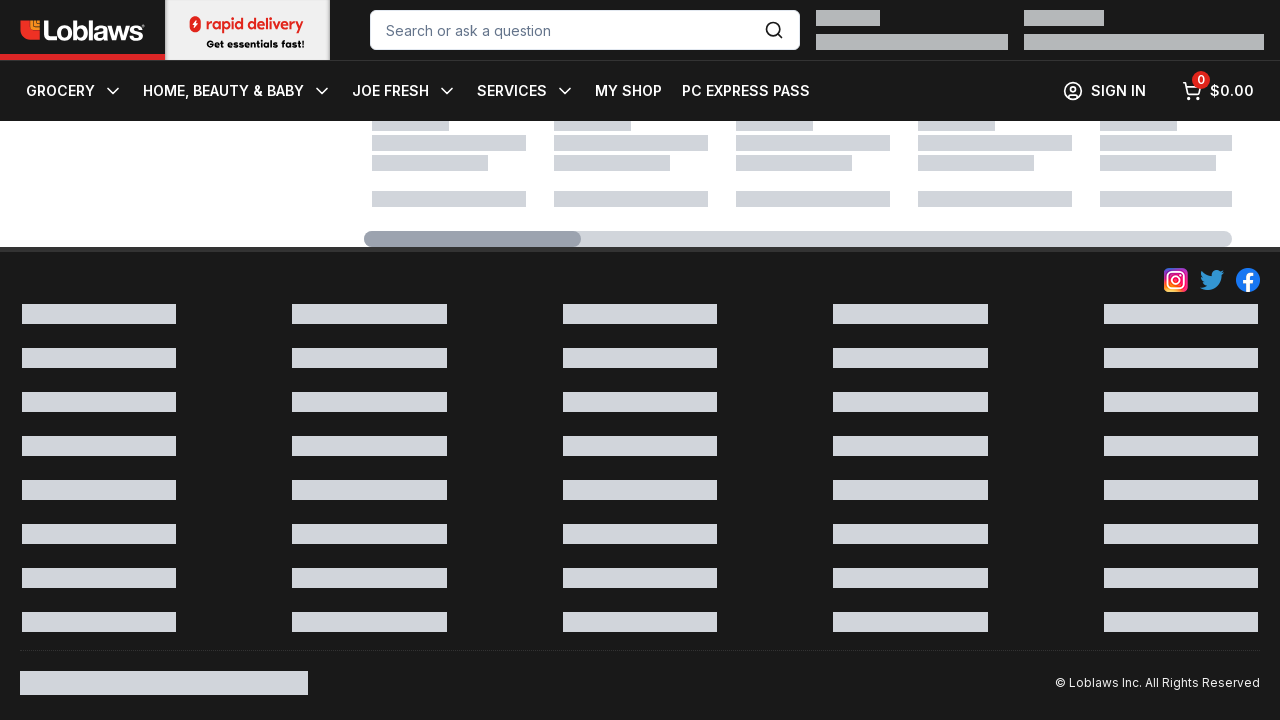

Pressed End key to scroll down and load more products
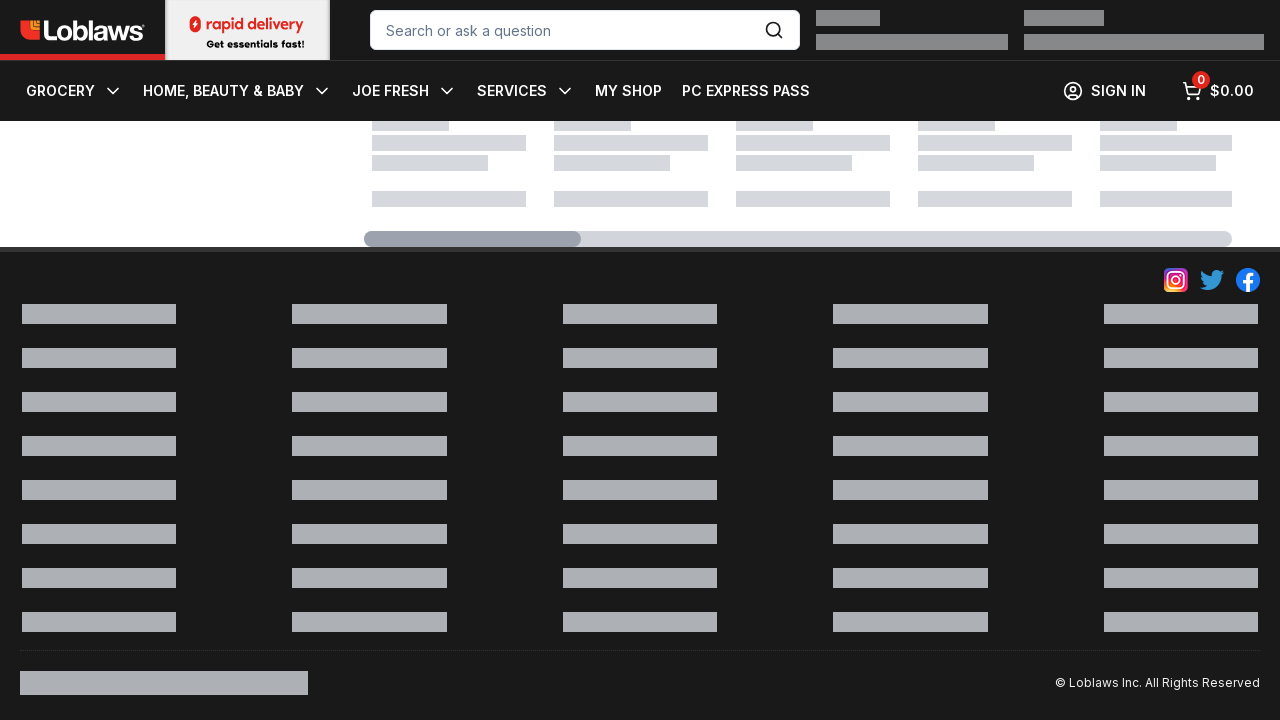

Waited 2 seconds for products to load
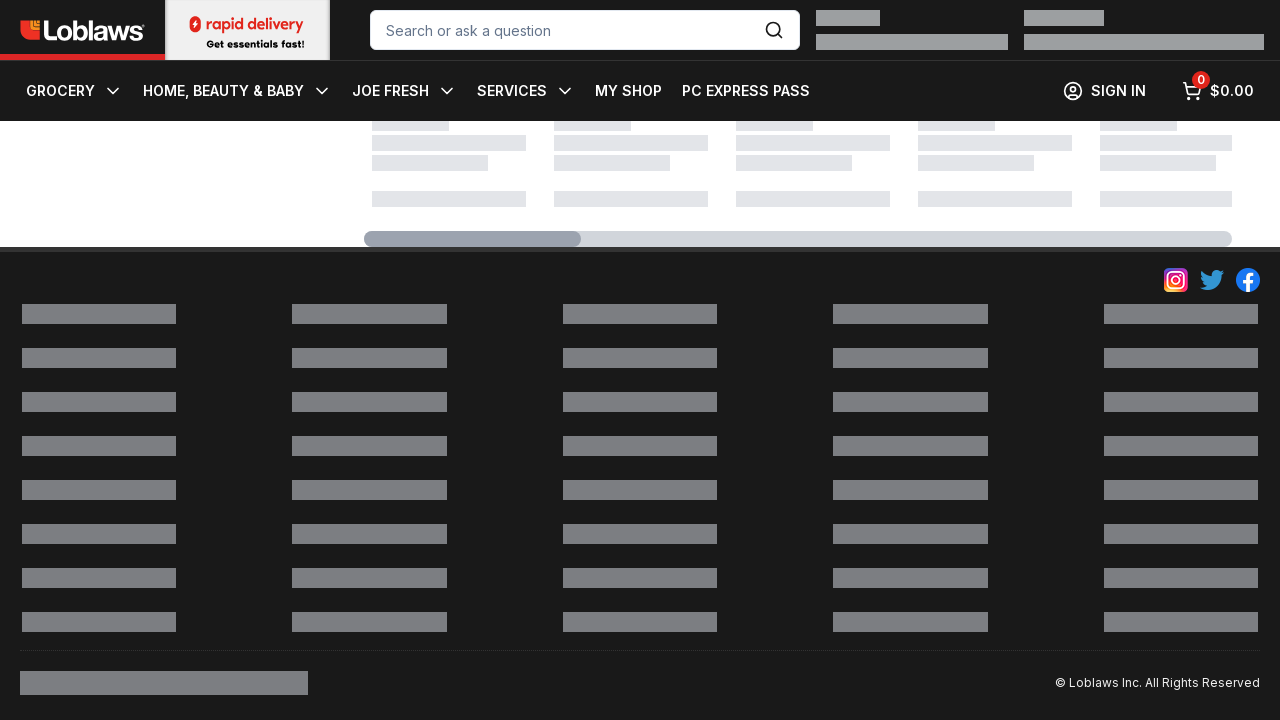

Pressed End key to scroll down and load more products
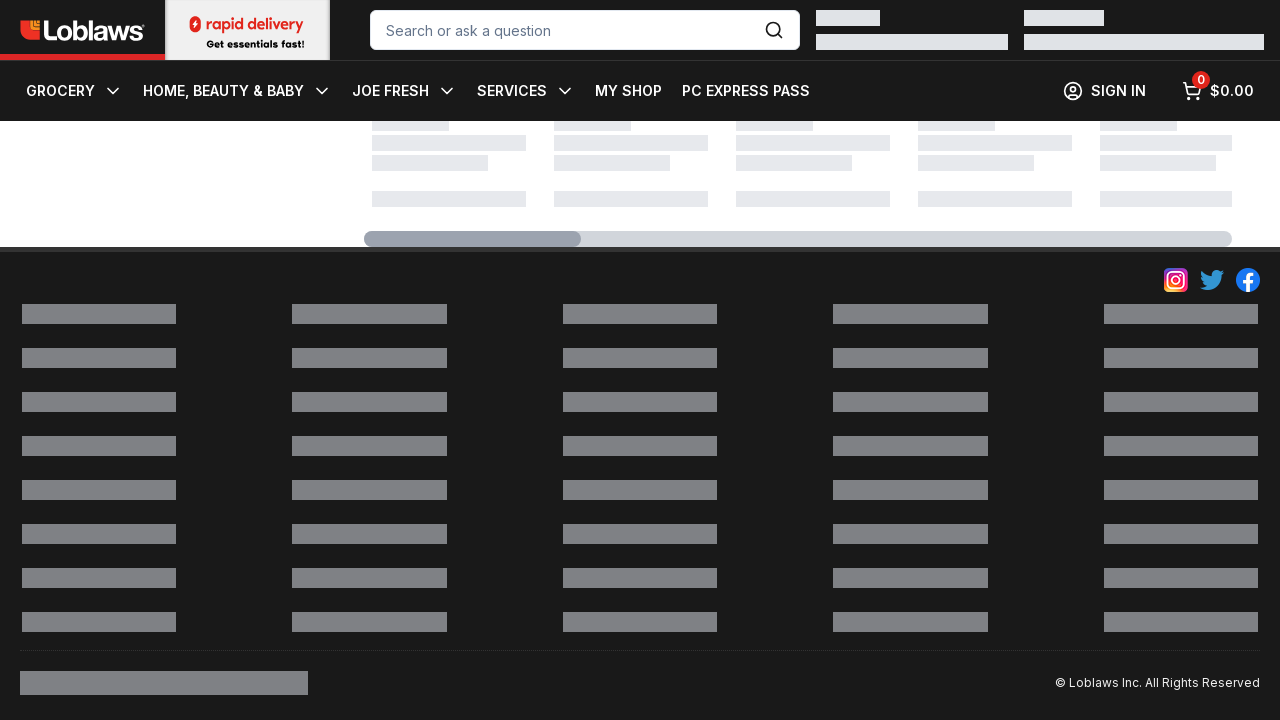

Waited 2 seconds for products to load
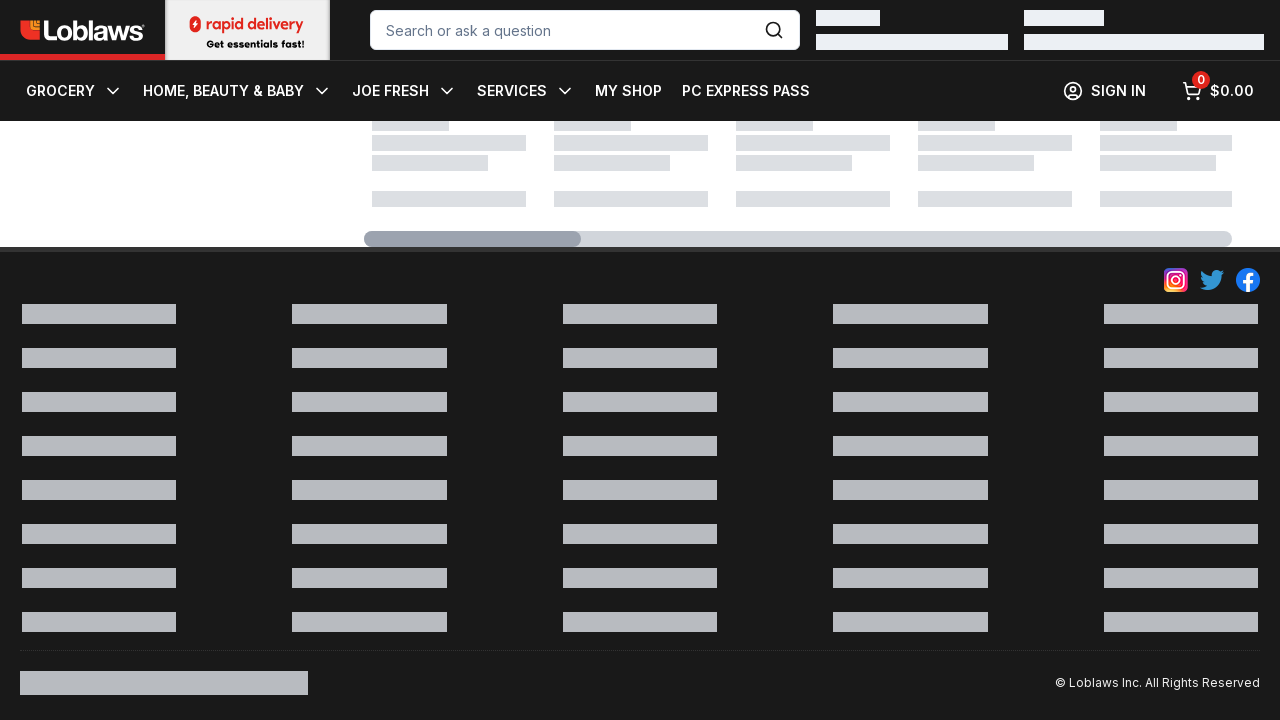

Pressed End key to scroll down and load more products
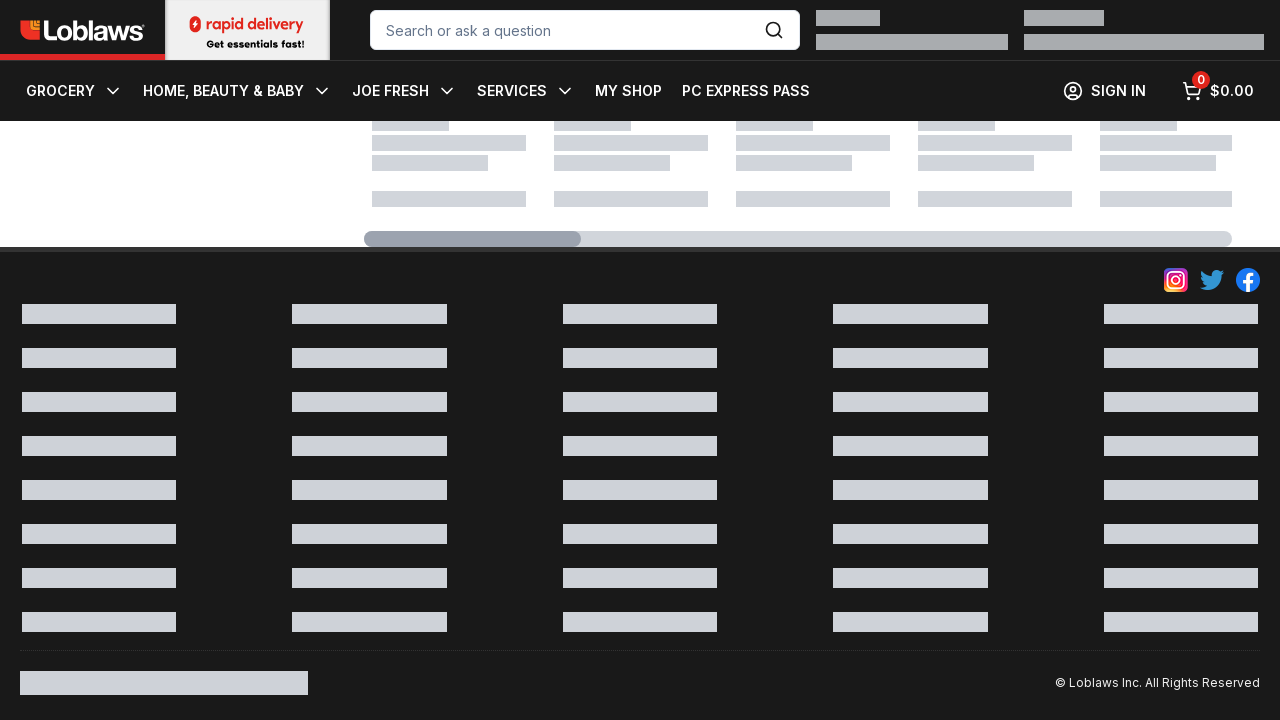

Waited 2 seconds for products to load
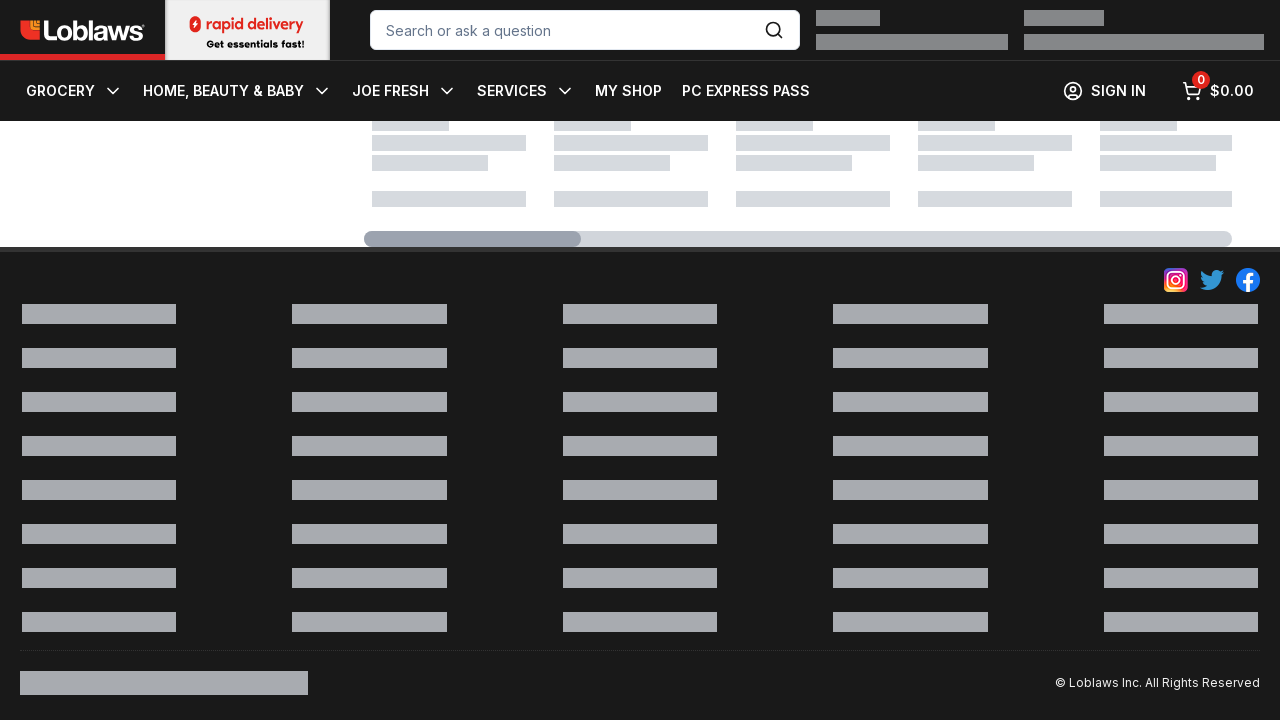

Product titles are now visible on the pantry page
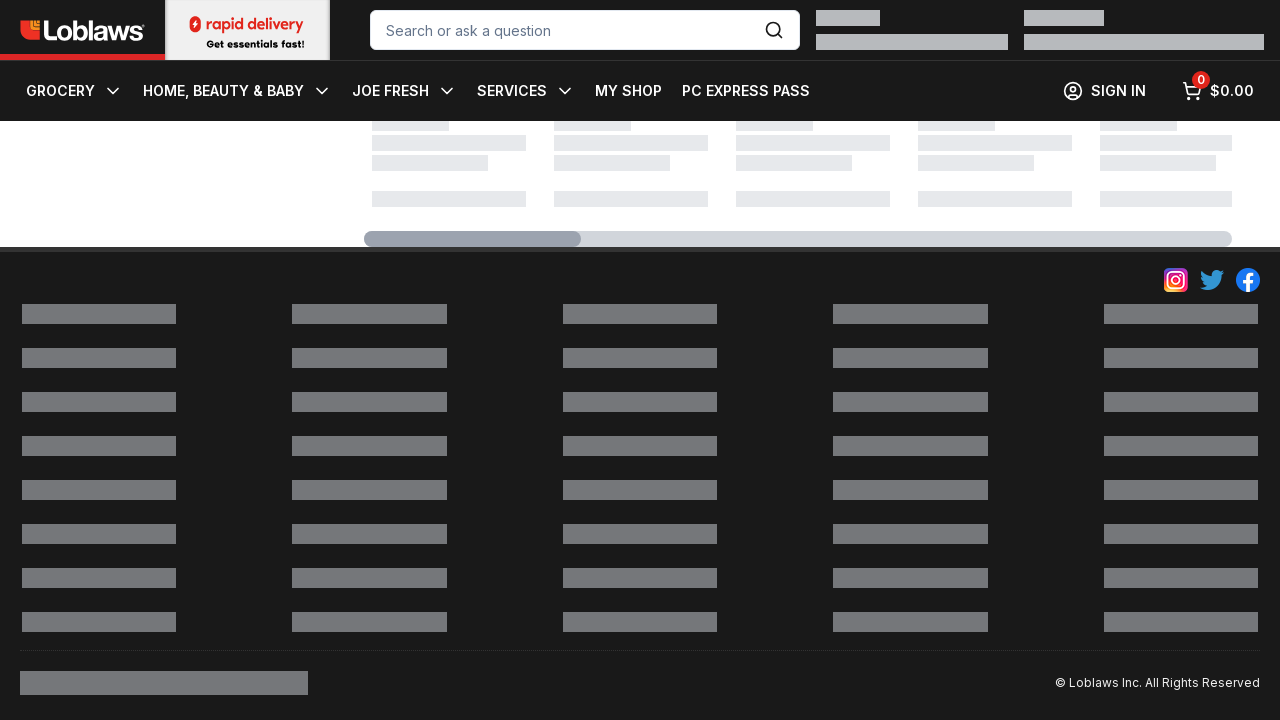

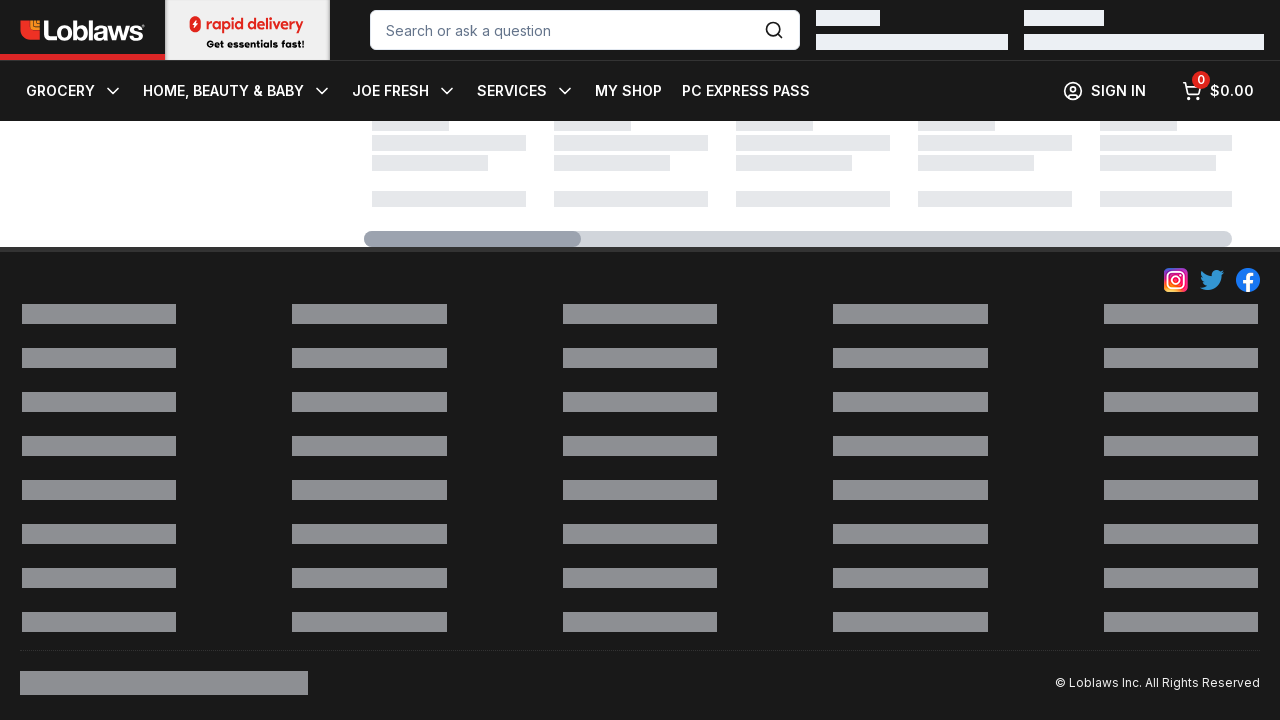